Tests clearing the completed state of all items by checking and then unchecking toggle-all

Starting URL: https://demo.playwright.dev/todomvc

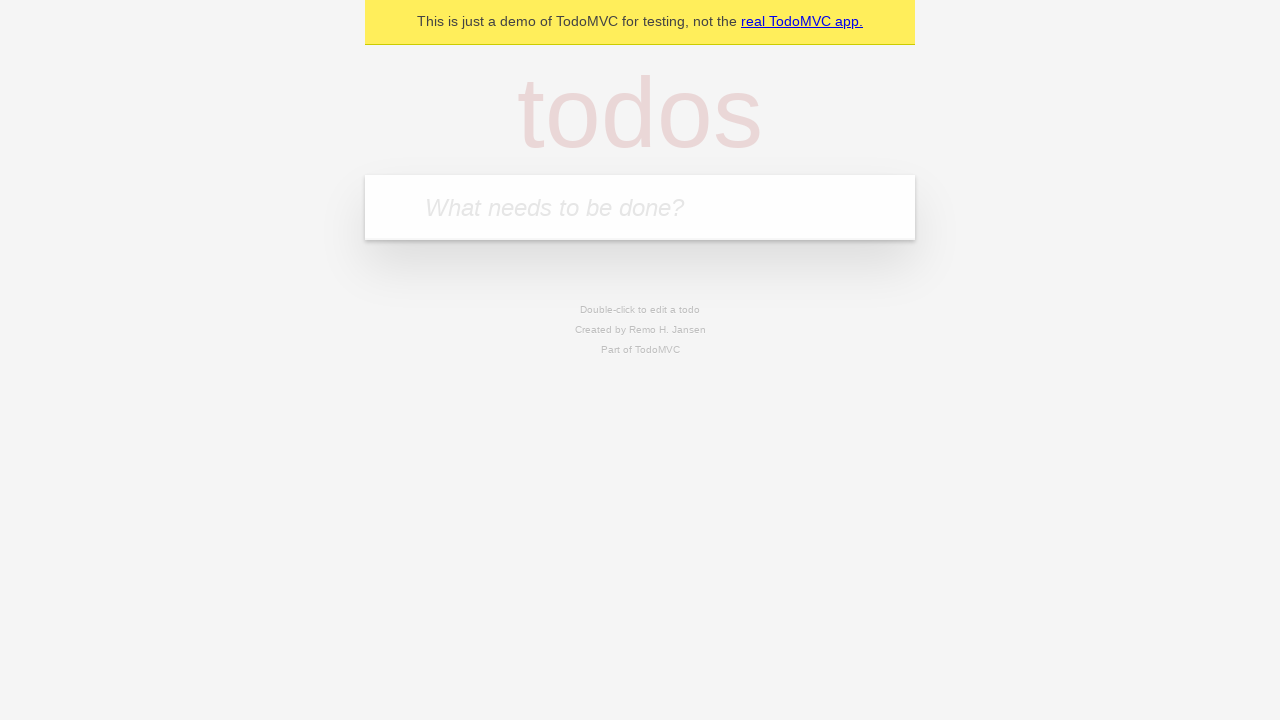

Filled first todo input with 'buy some cheese' on .new-todo
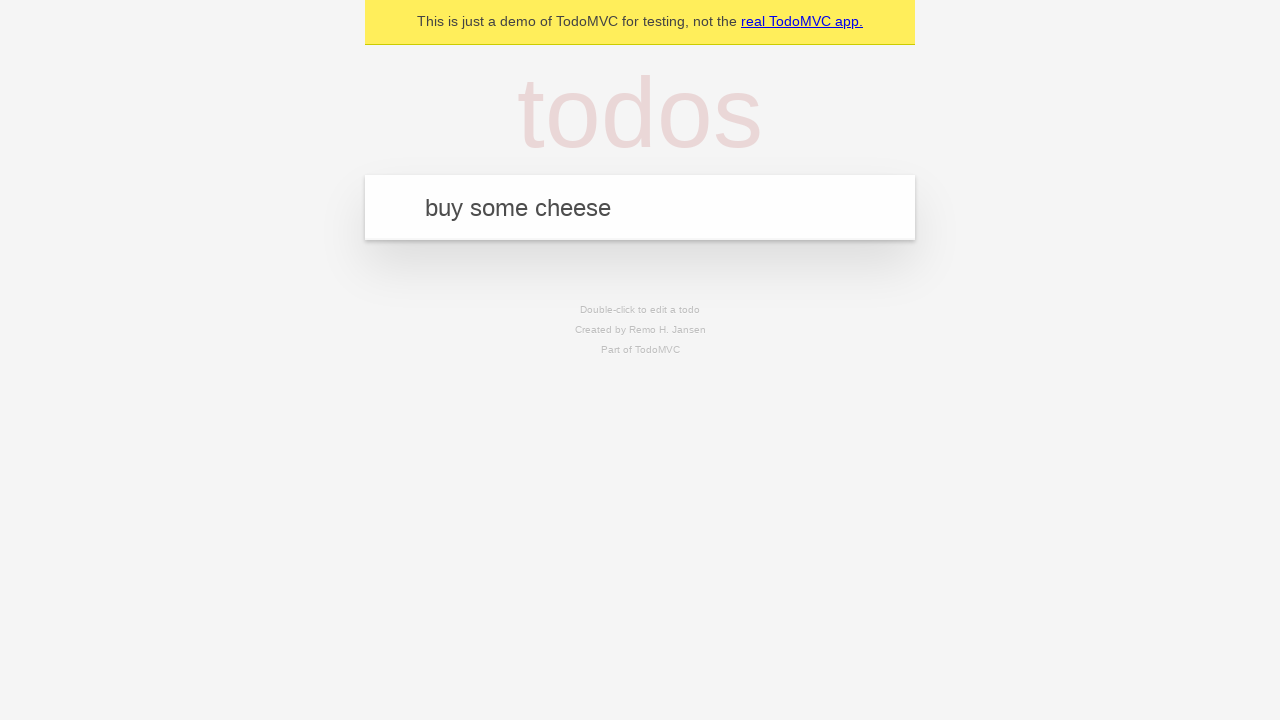

Pressed Enter to create first todo item on .new-todo
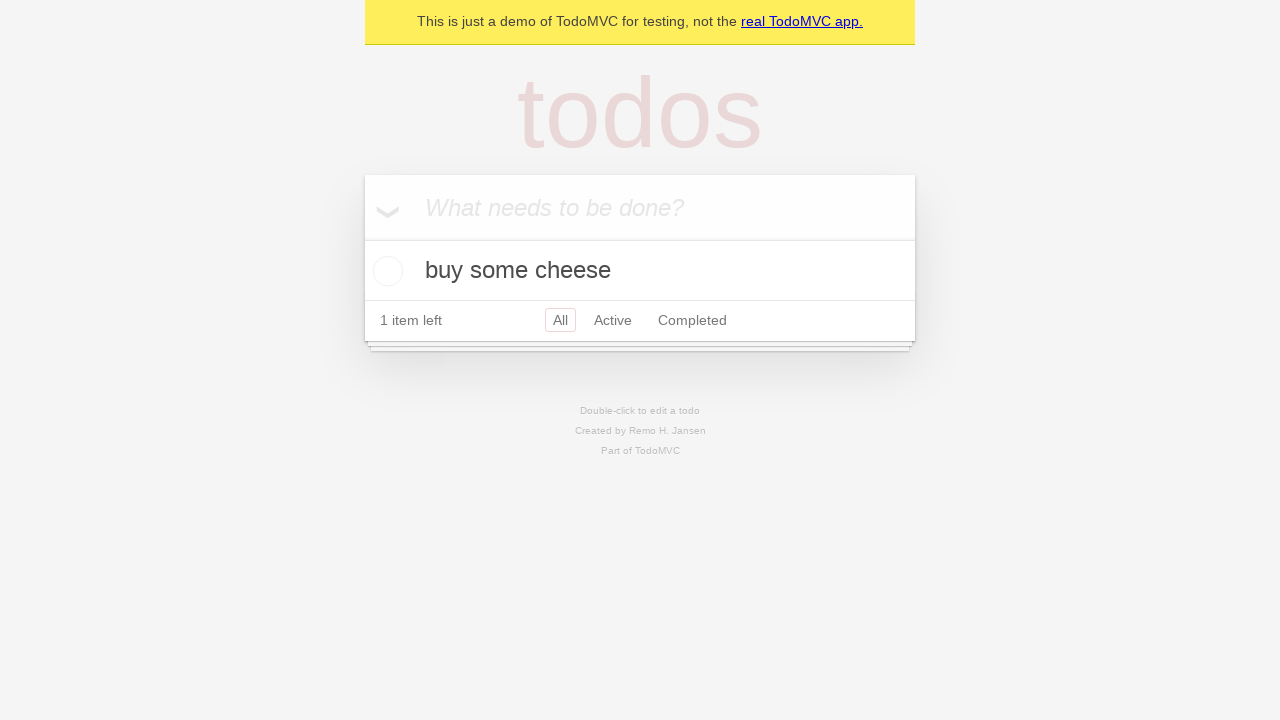

Filled second todo input with 'feed the cat' on .new-todo
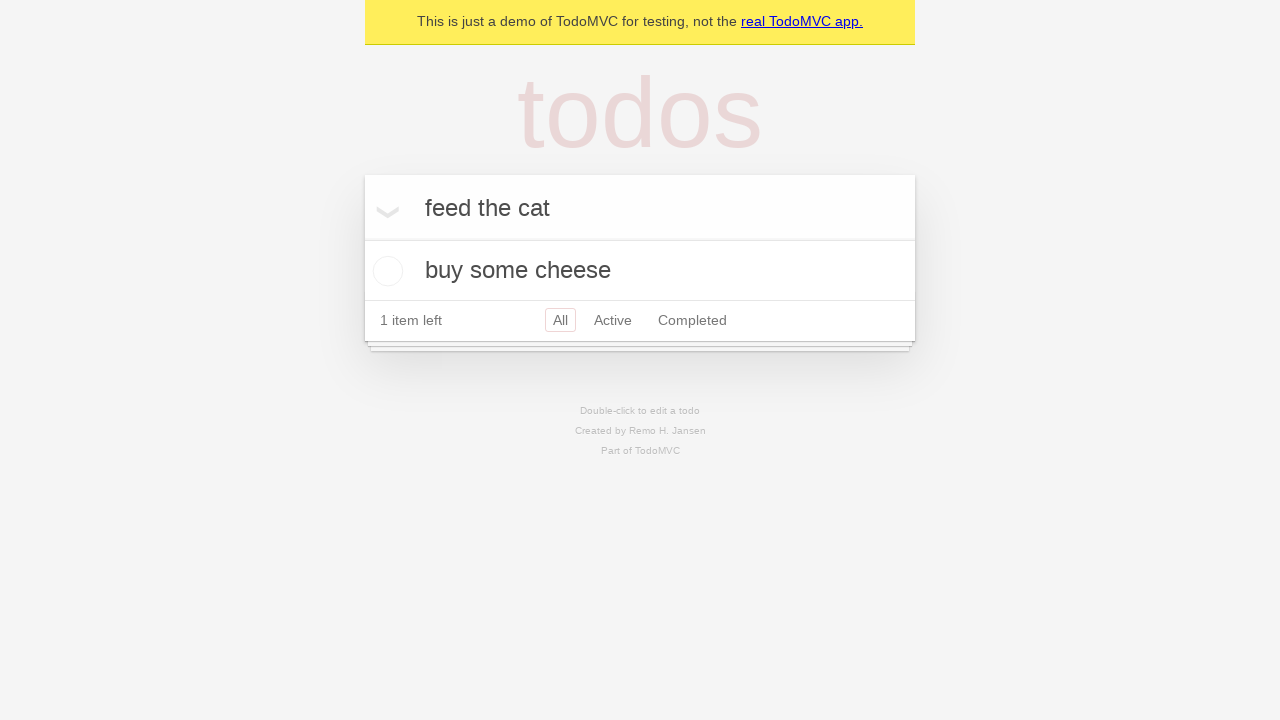

Pressed Enter to create second todo item on .new-todo
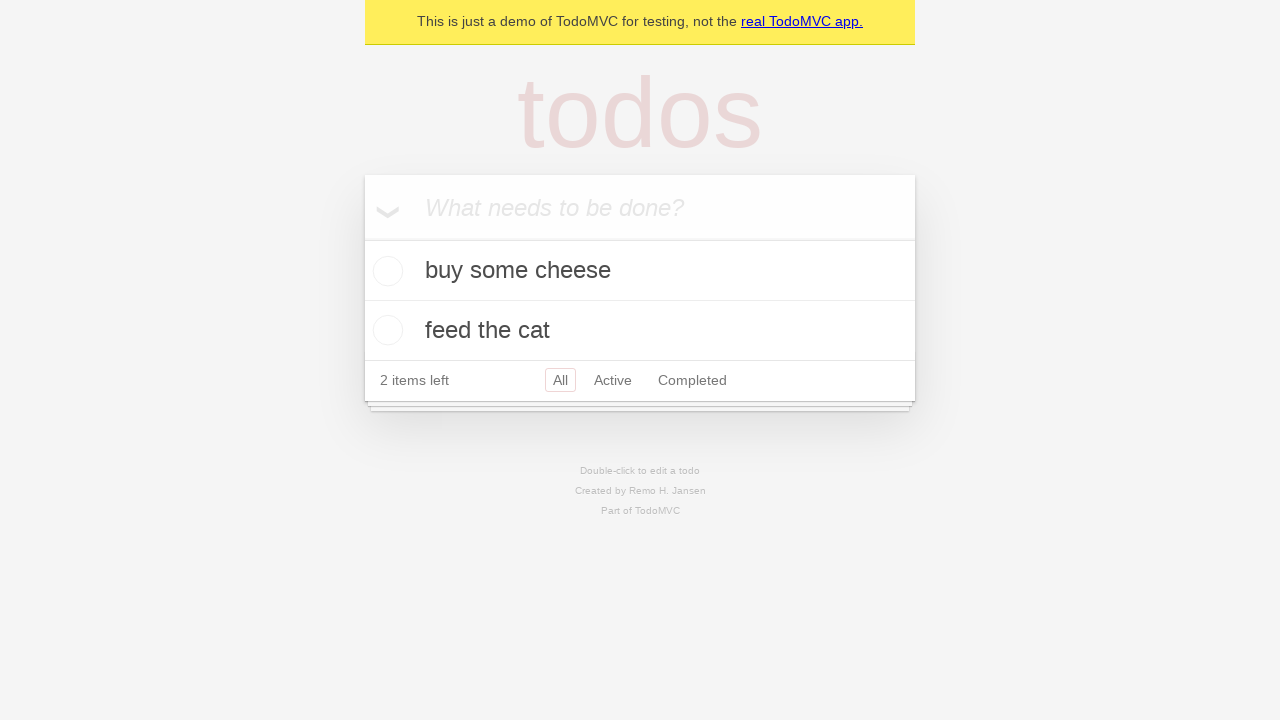

Filled third todo input with 'book a doctors appointment' on .new-todo
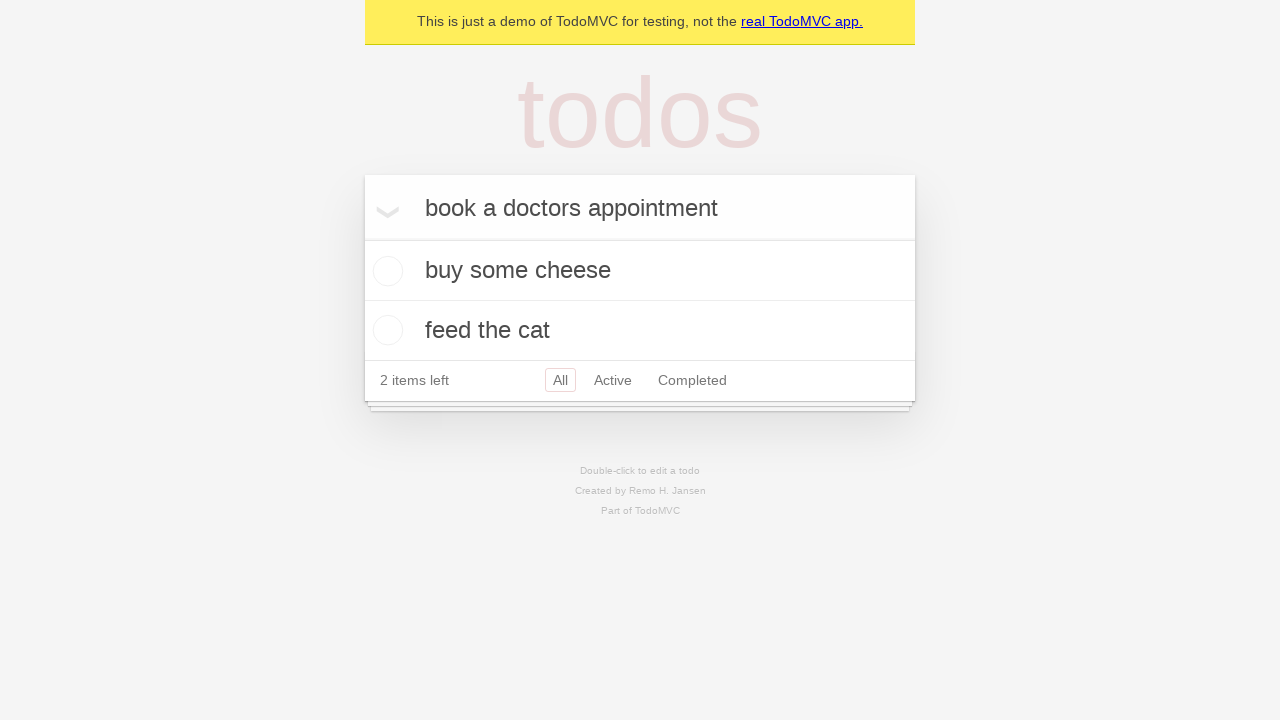

Pressed Enter to create third todo item on .new-todo
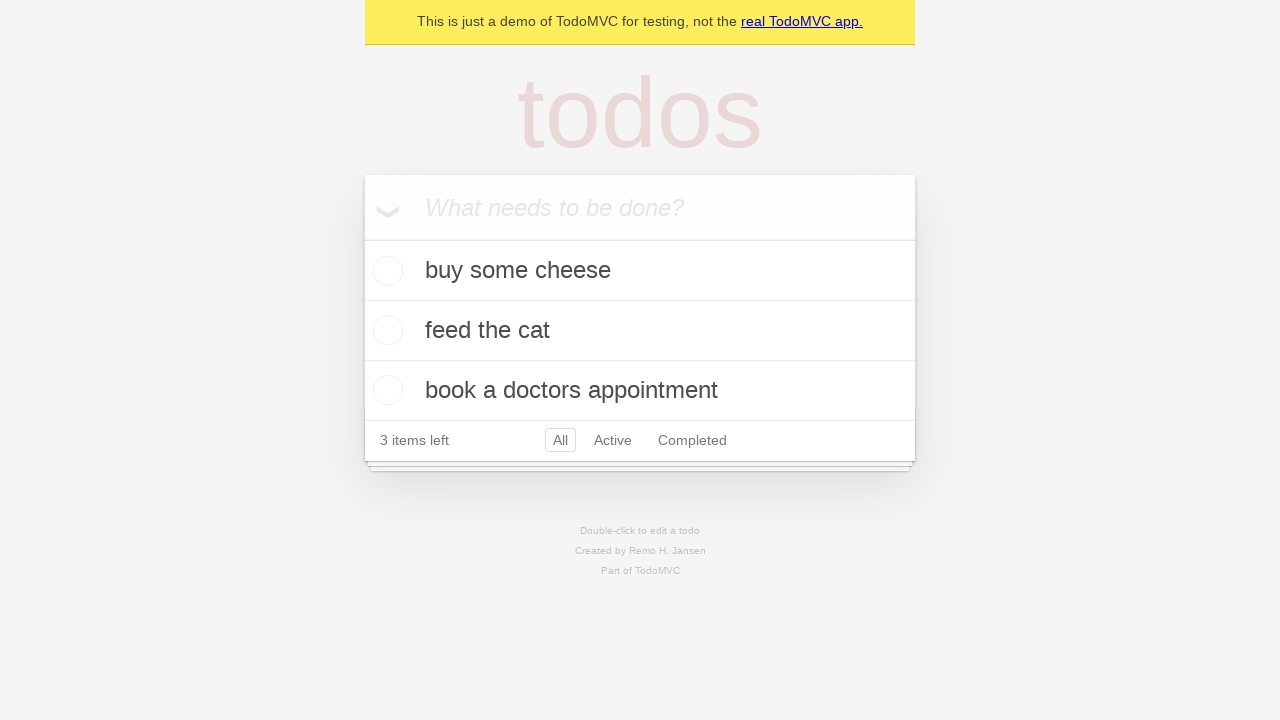

Checked toggle-all to mark all todos as completed at (362, 238) on .toggle-all
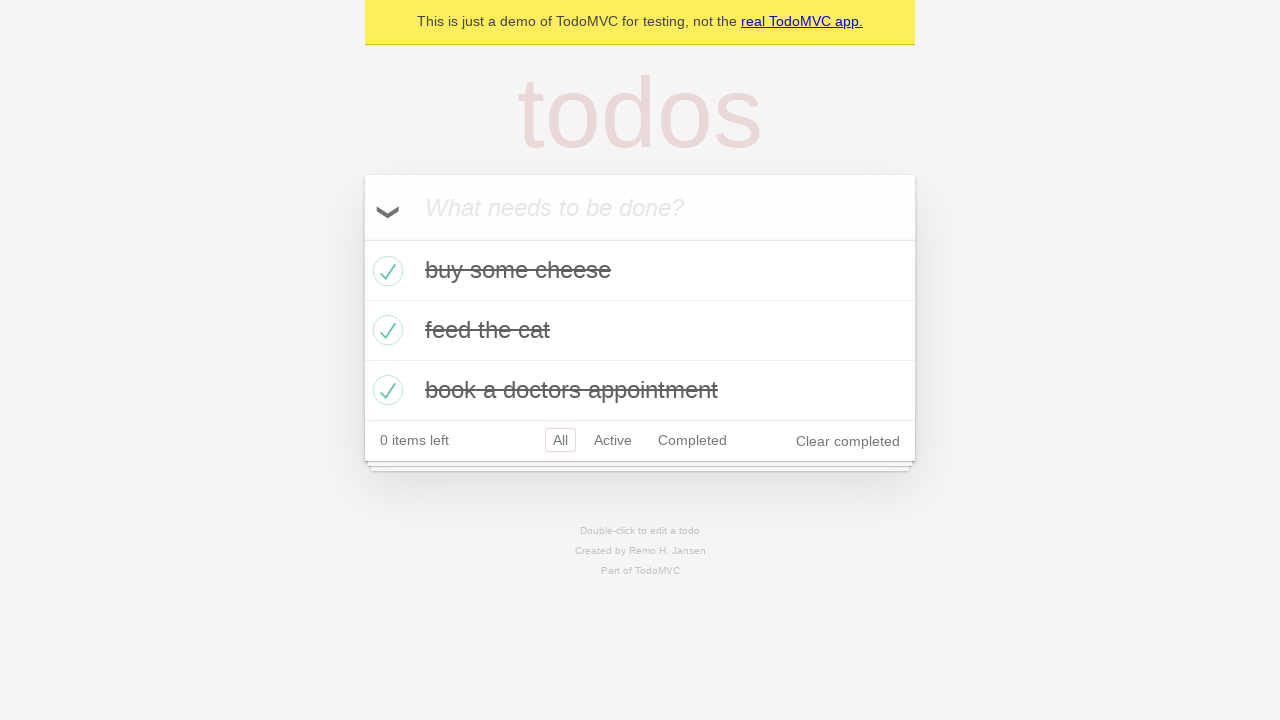

Unchecked toggle-all to clear completed state of all todos at (362, 238) on .toggle-all
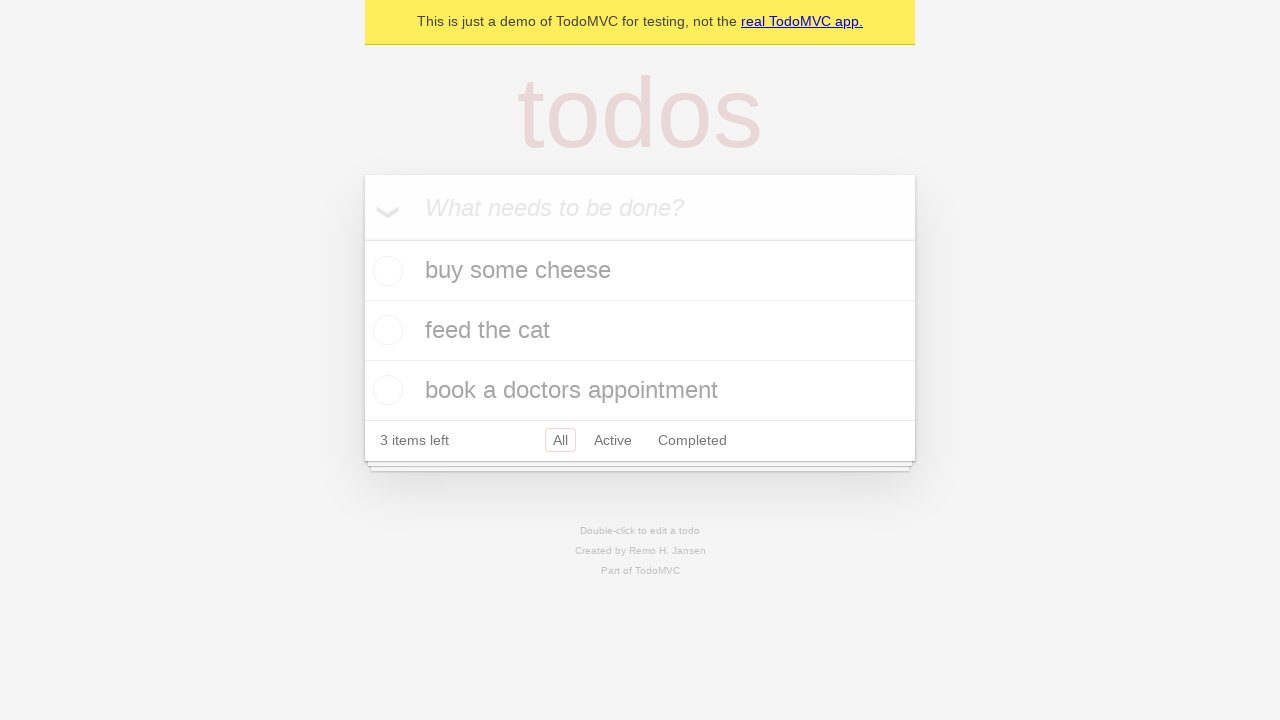

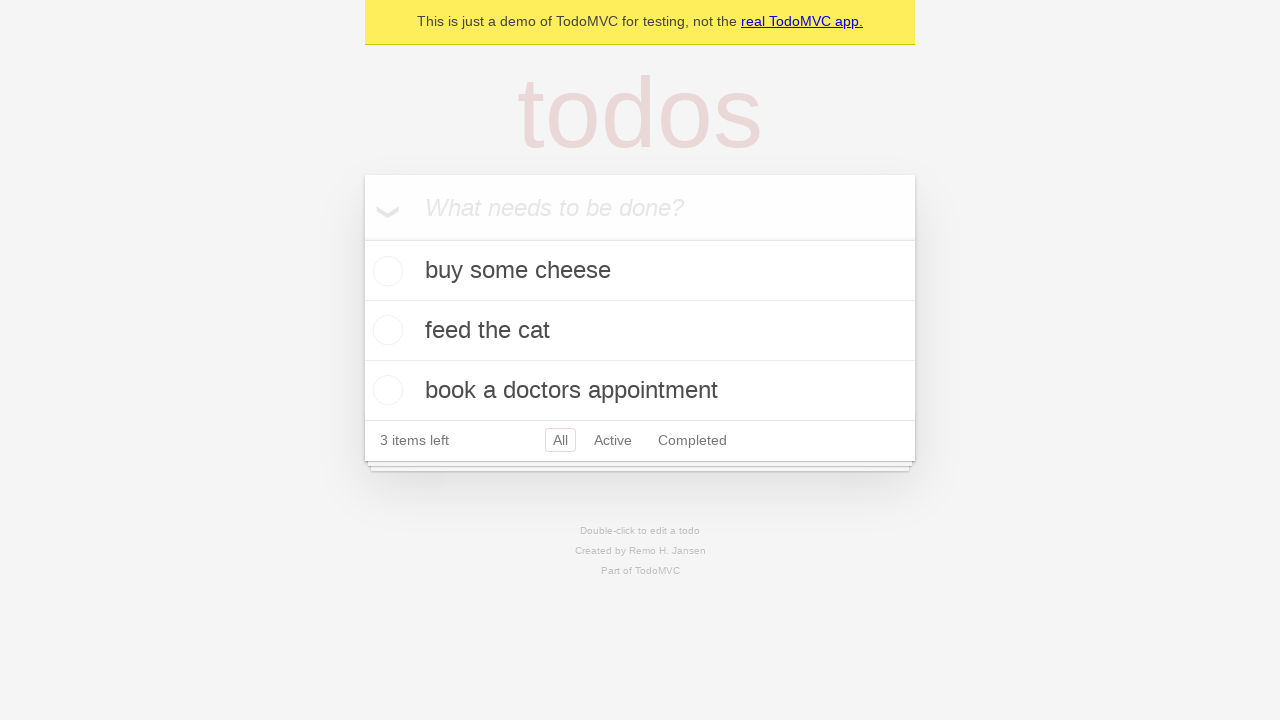